Tests that the toggle-all checkbox updates its state when individual items are completed or cleared

Starting URL: https://demo.playwright.dev/todomvc

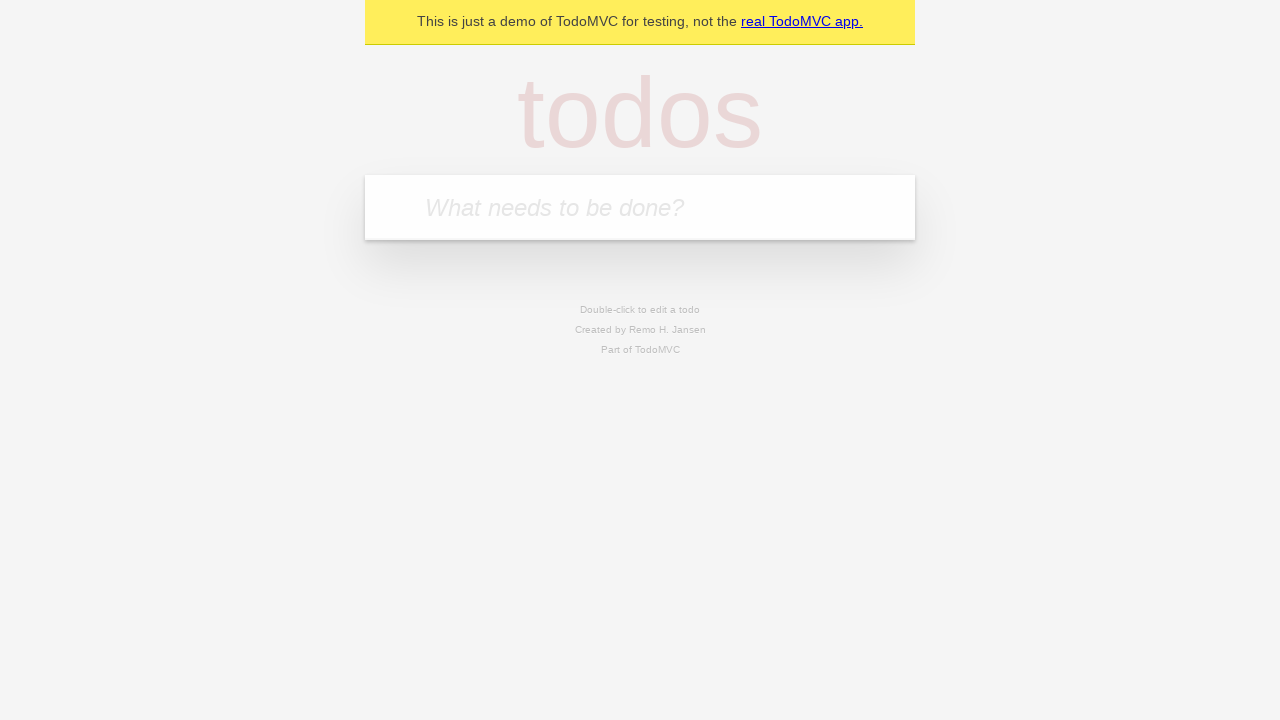

Filled new todo input with 'buy some cheese' on .new-todo
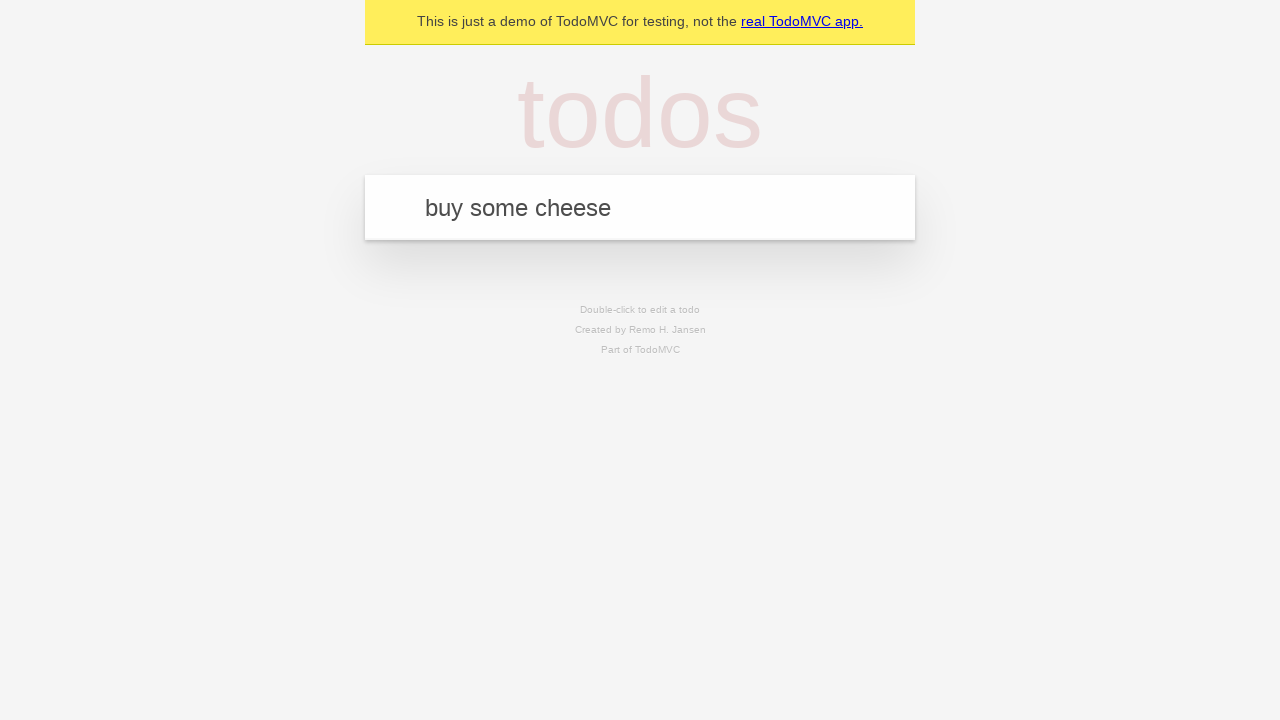

Pressed Enter to create first todo item on .new-todo
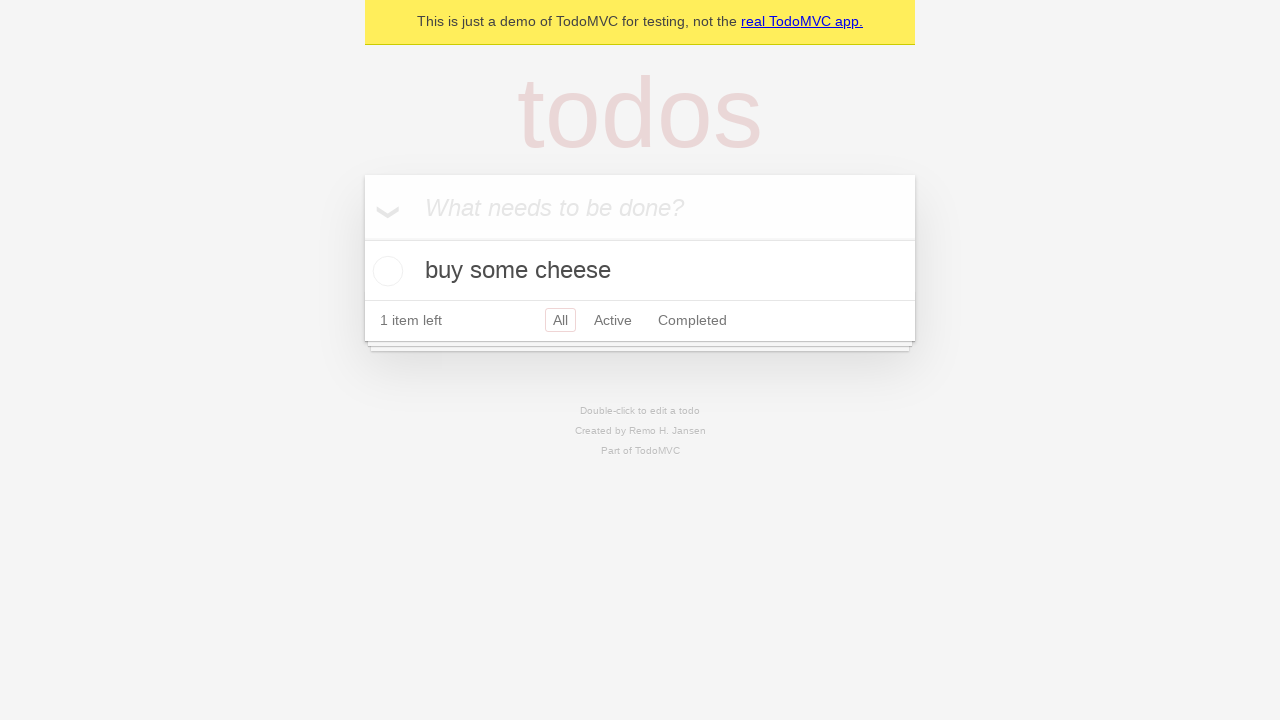

Filled new todo input with 'feed the cat' on .new-todo
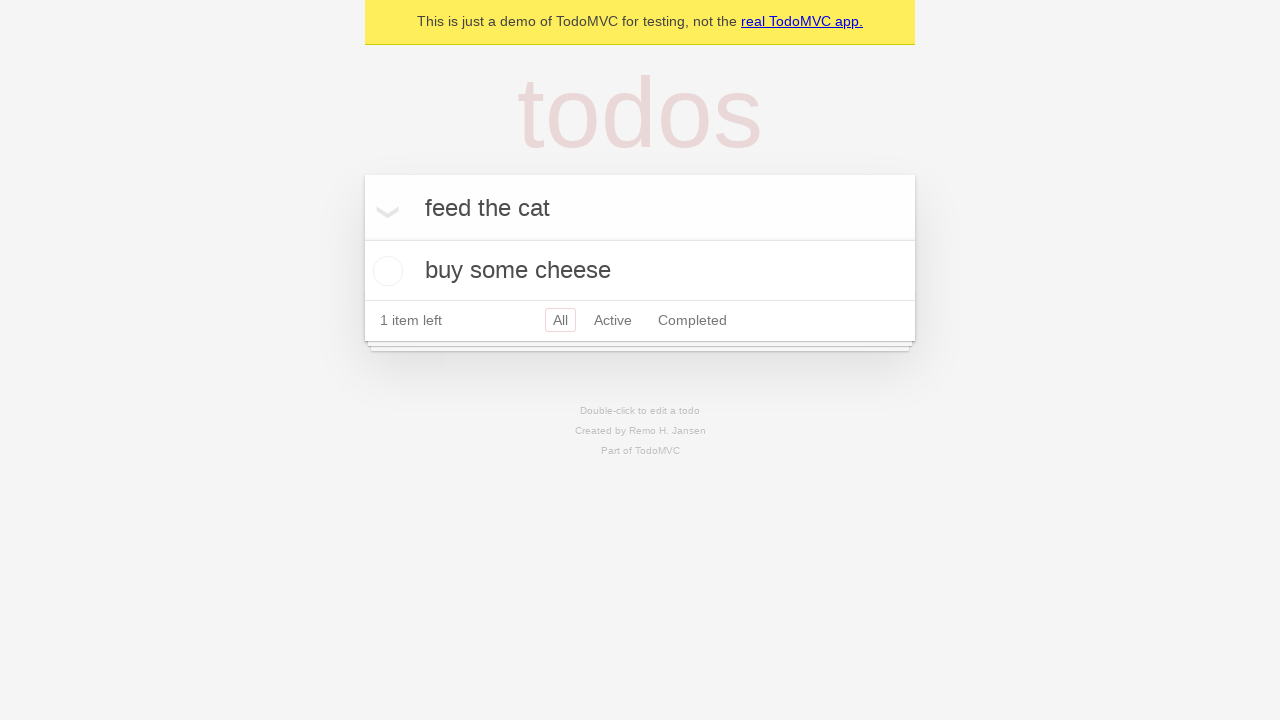

Pressed Enter to create second todo item on .new-todo
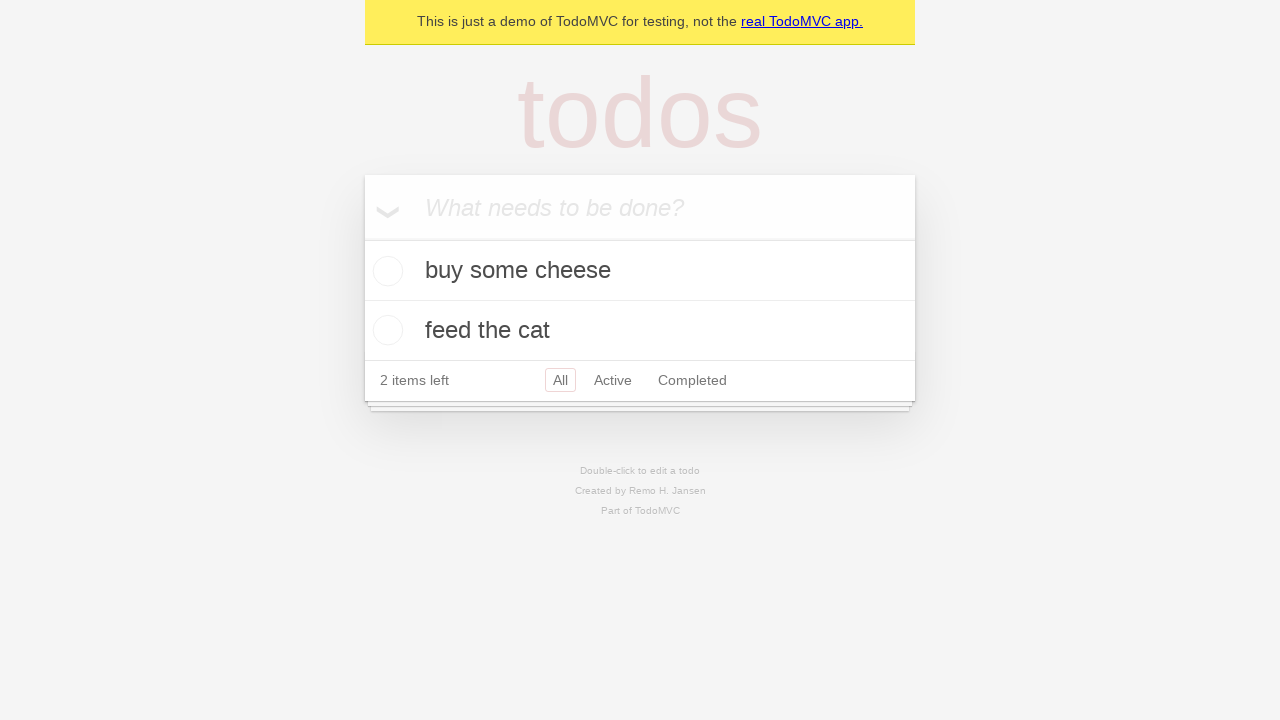

Filled new todo input with 'book a doctors appointment' on .new-todo
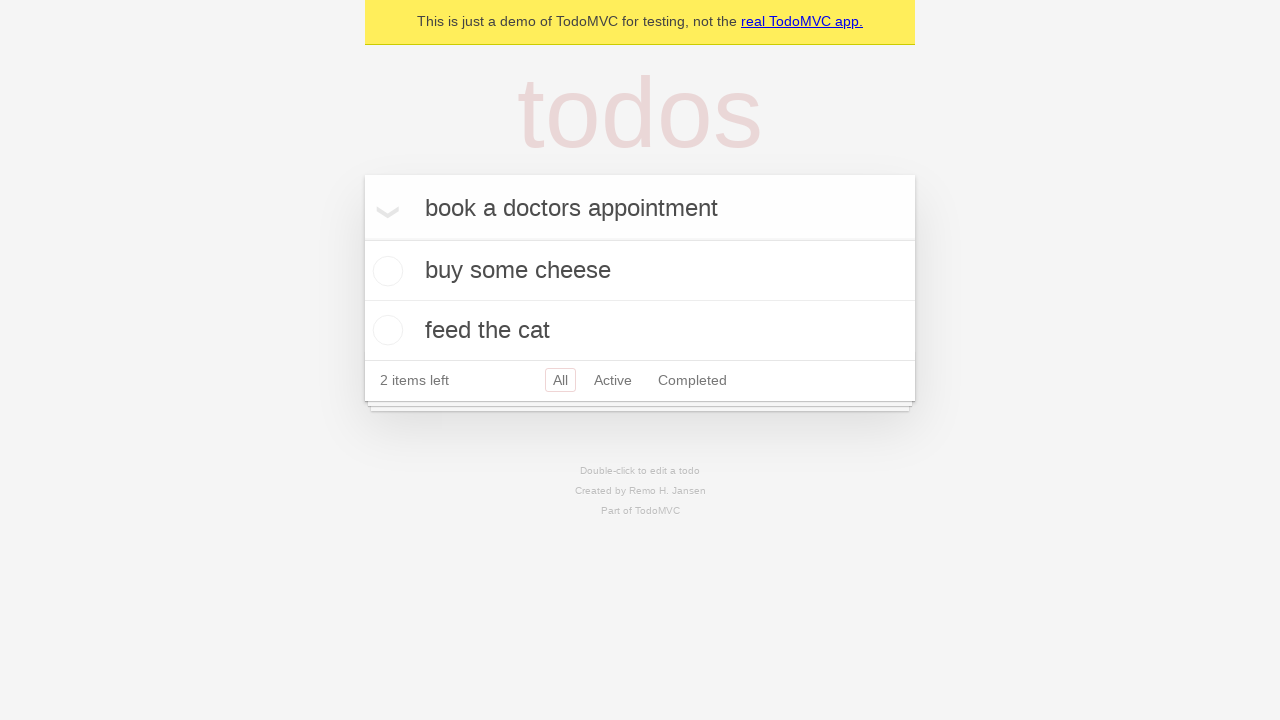

Pressed Enter to create third todo item on .new-todo
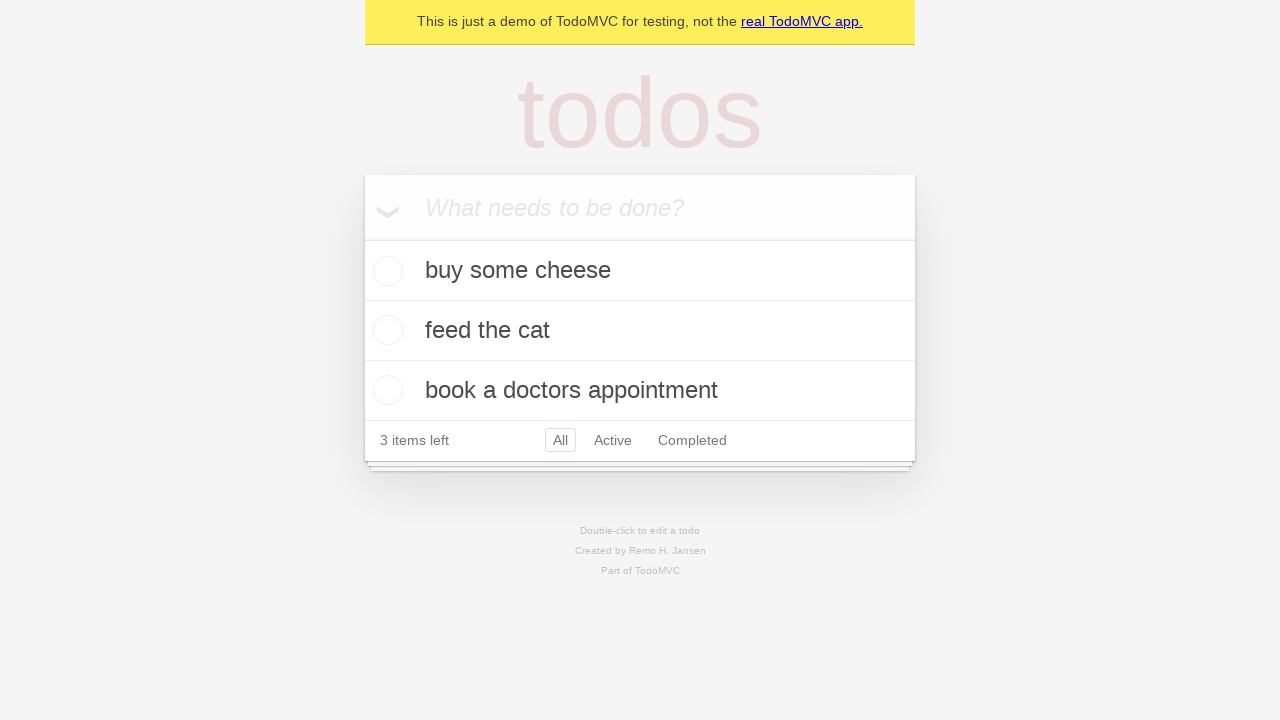

Waited for third todo item to be visible
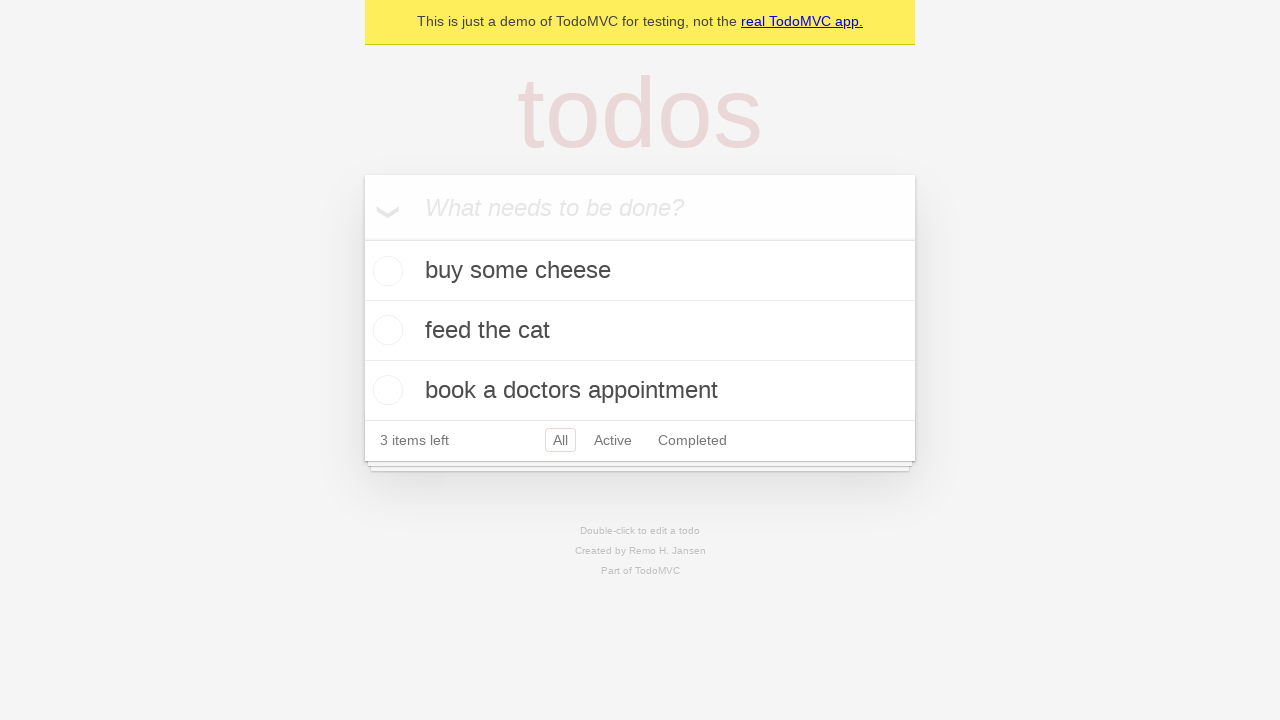

Checked toggle-all checkbox to mark all todos as complete at (362, 238) on .toggle-all
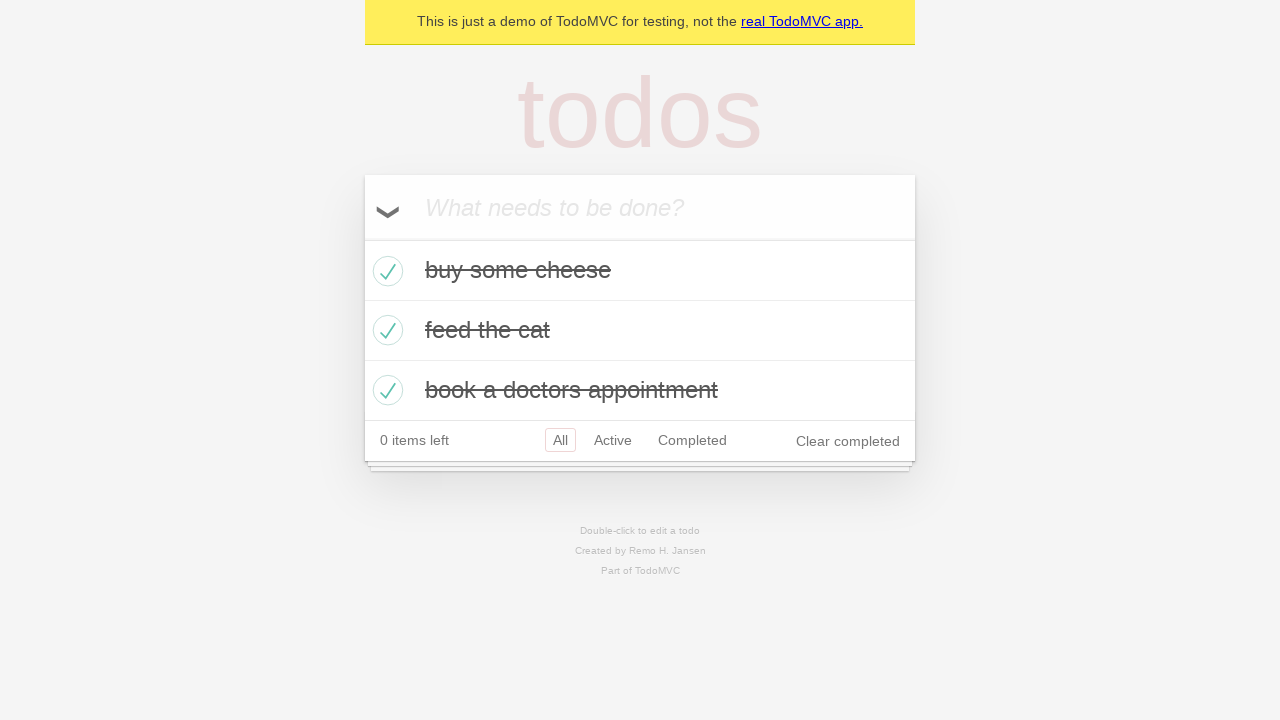

Unchecked first todo item to mark it as incomplete at (385, 271) on .todo-list li >> nth=0 >> .toggle
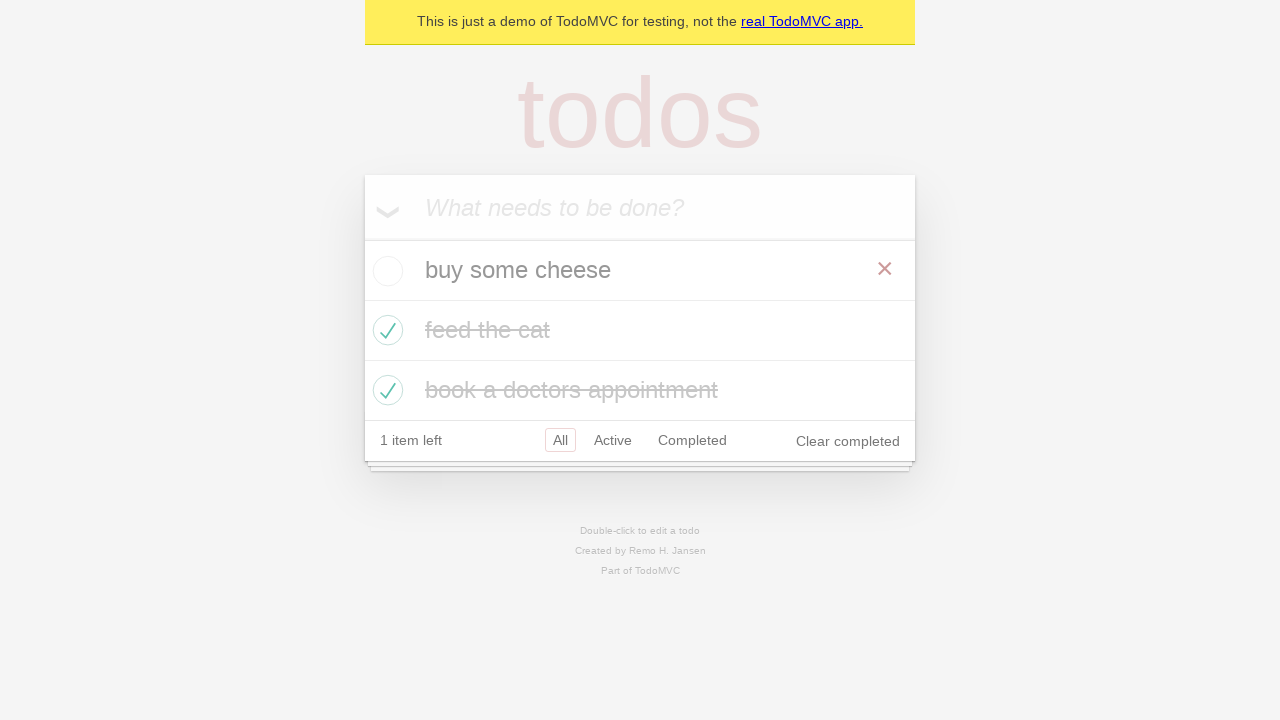

Re-checked first todo item to mark it as complete at (385, 271) on .todo-list li >> nth=0 >> .toggle
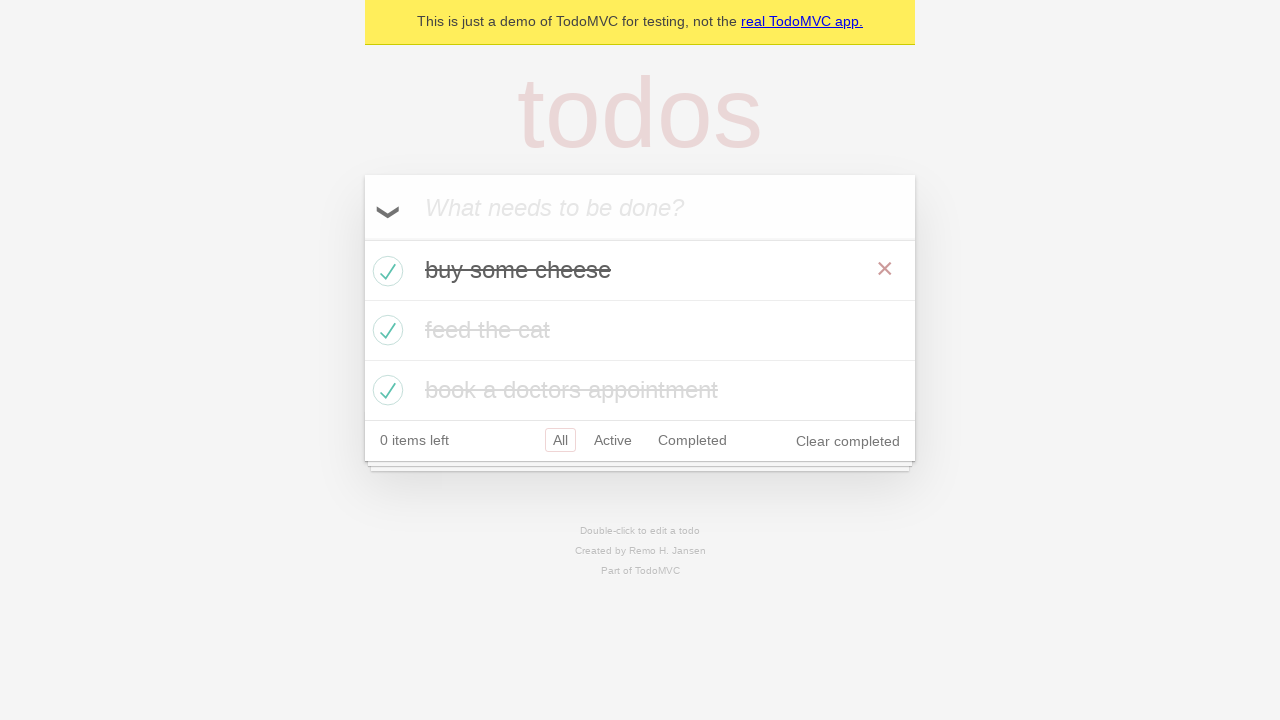

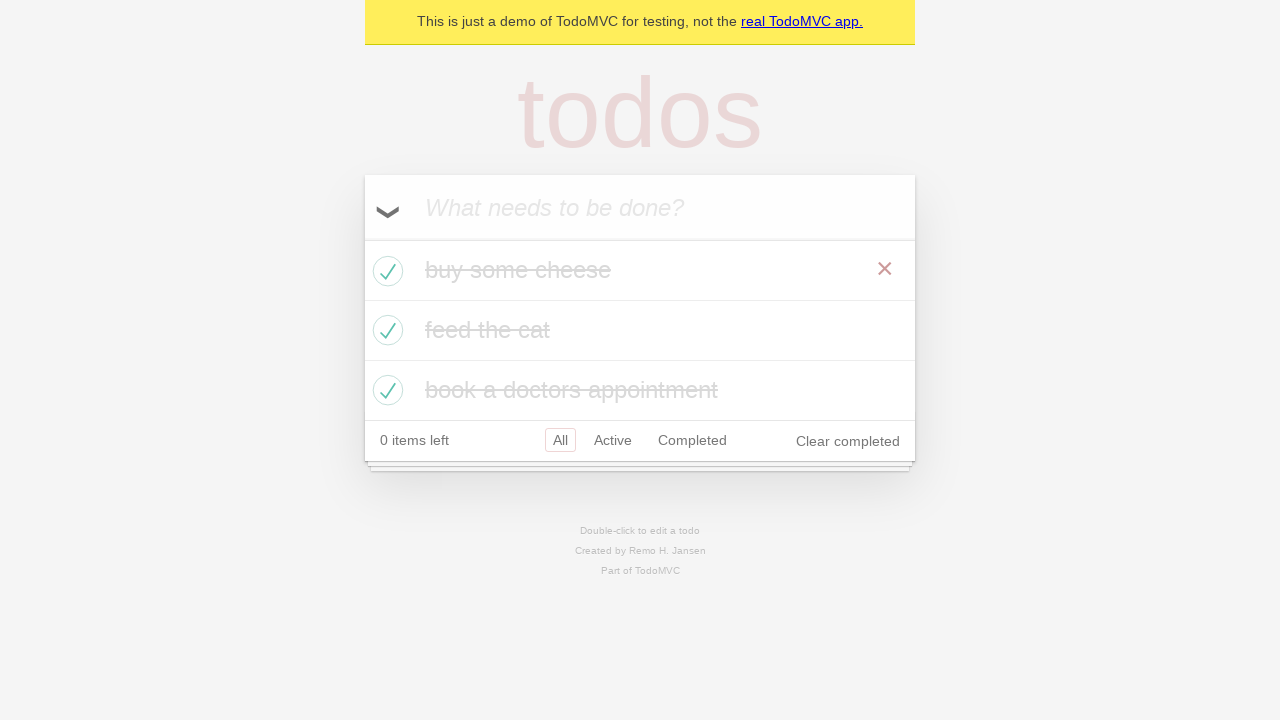